Tests that the parent category dropdown contains "Mathematics" as one of its options after clicking add subcategory

Starting URL: https://javabykiran.com/selenium/subcategories.html

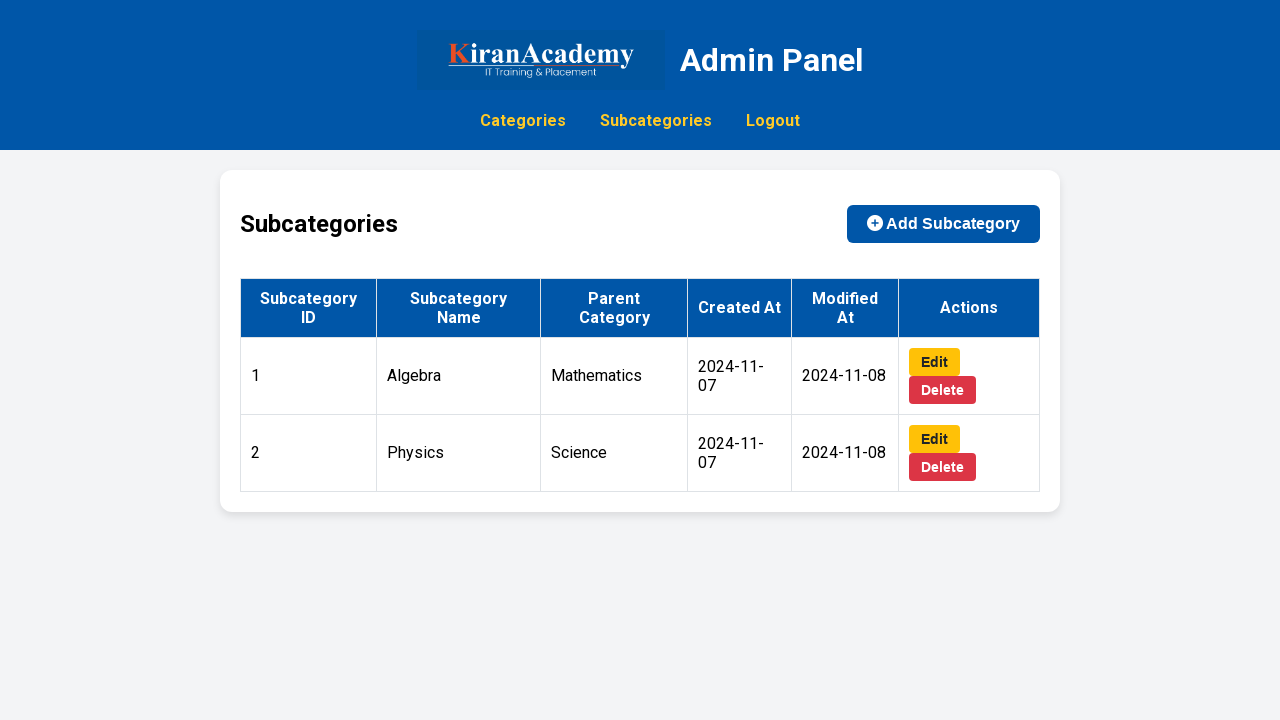

Clicked 'Add subcategory' button at (944, 224) on #add-subcategory
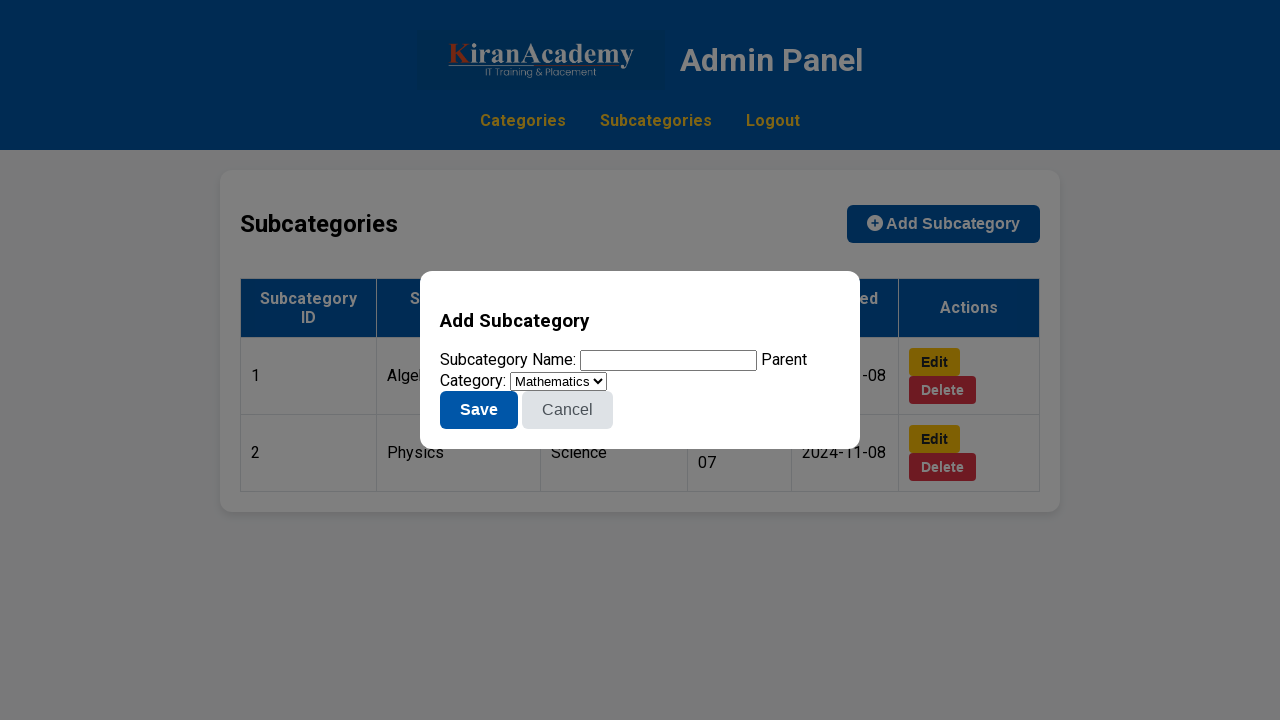

Retrieved all options from parent category dropdown
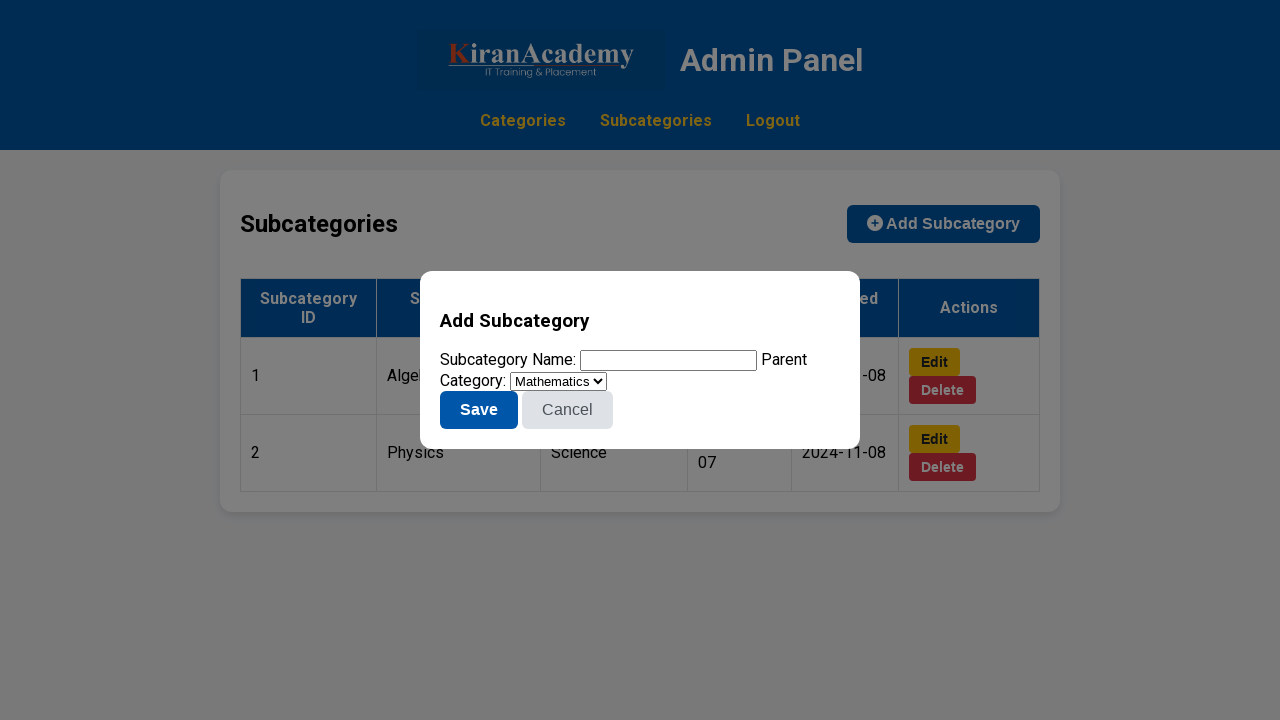

Verified that 'Mathematics' is present in parent category dropdown options
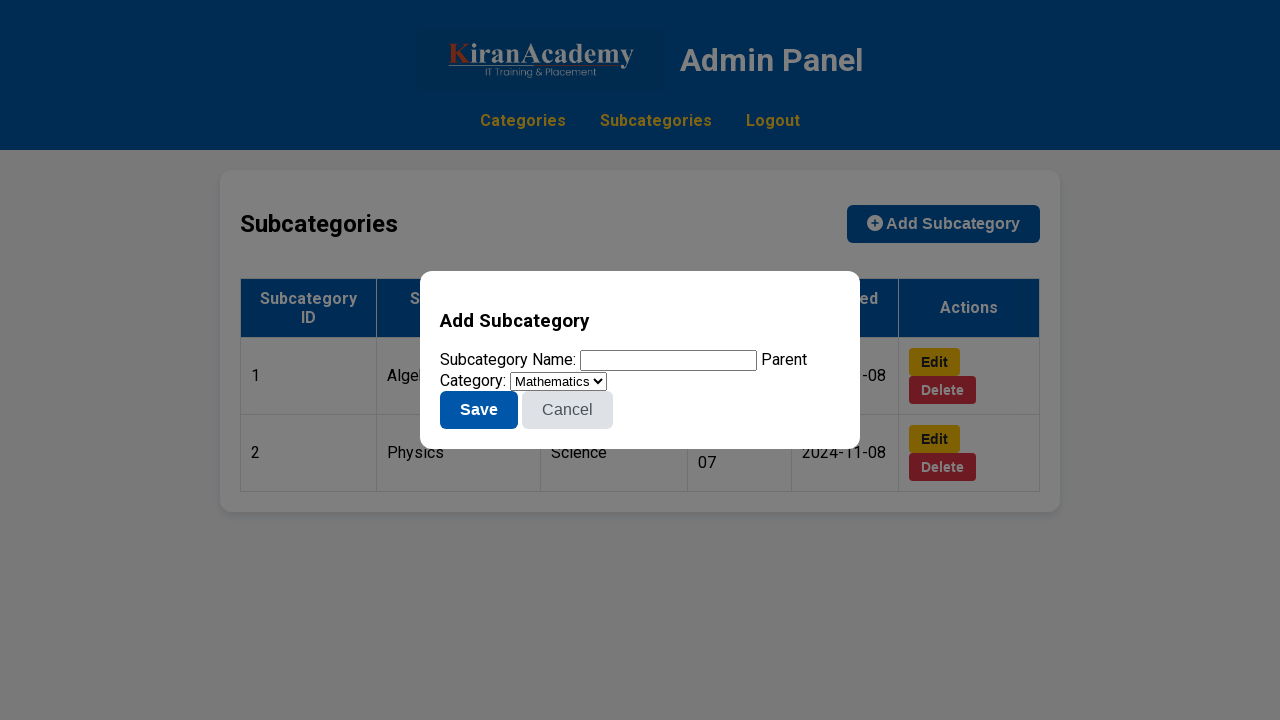

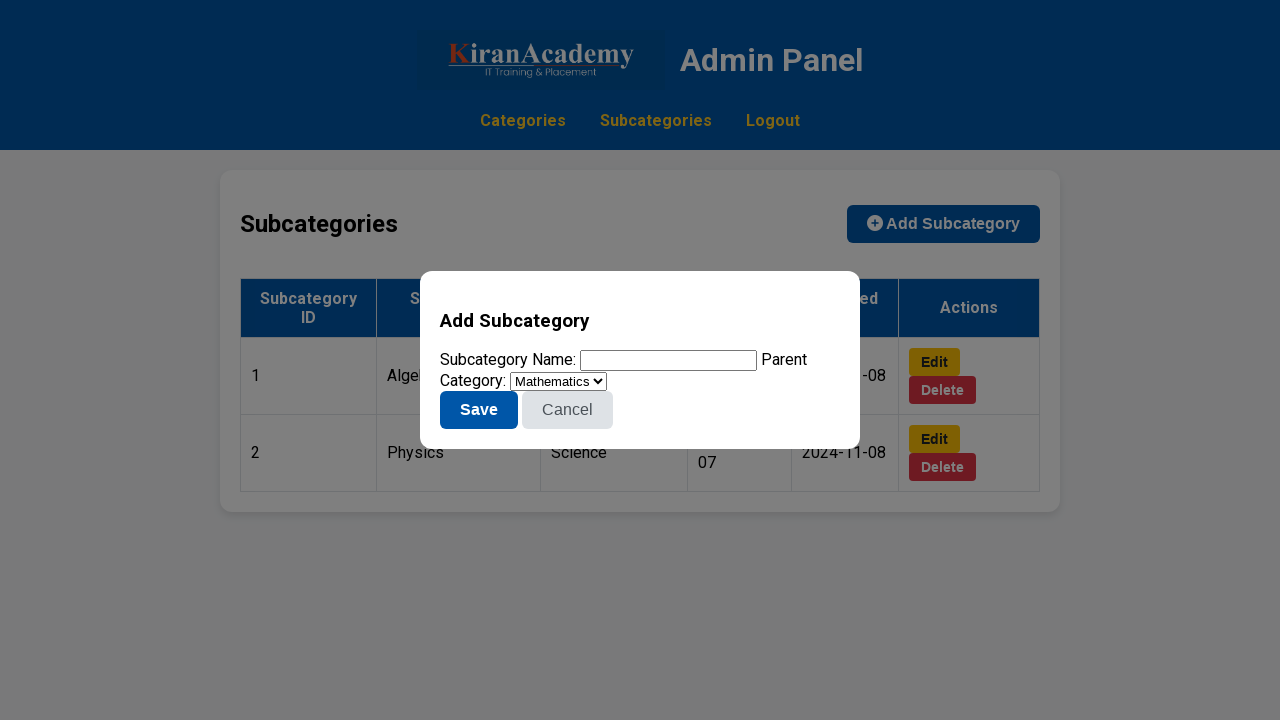